Automates playing a Battleship game by starting a new game, clicking on cells to make moves, and handling game flow

Starting URL: http://en.battleship-game.org

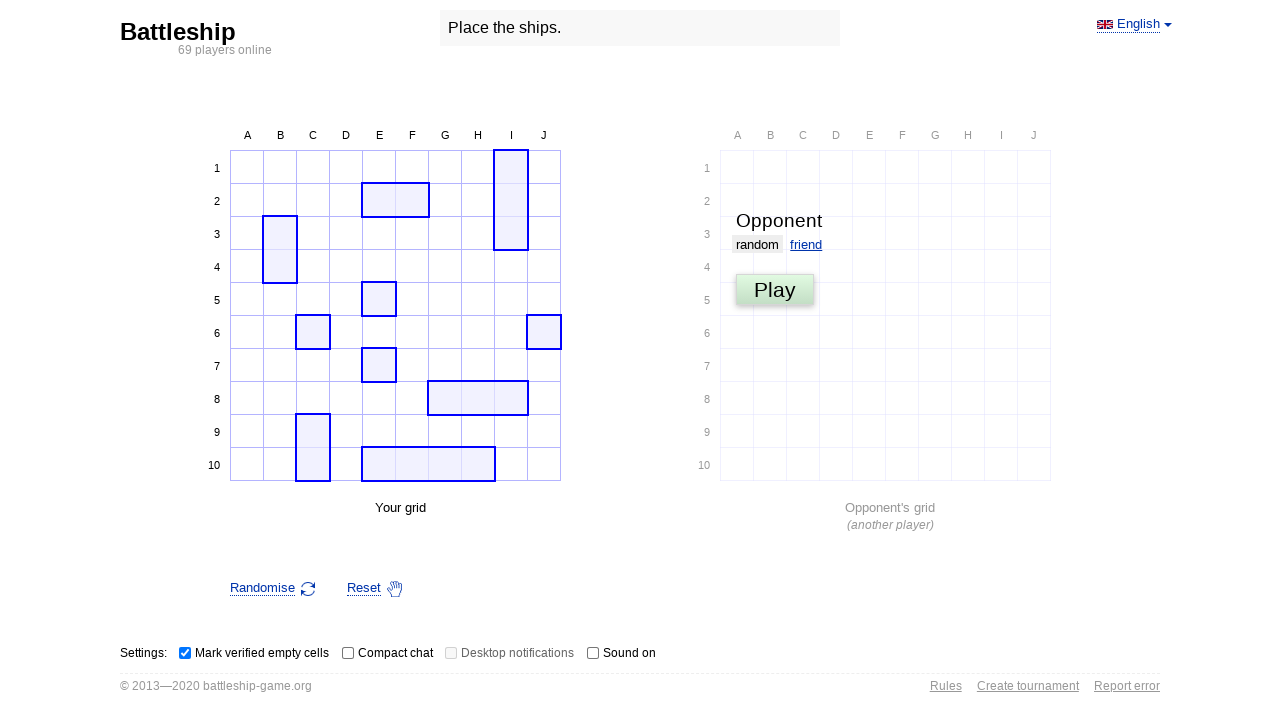

Clicked single player mode to start new game at (262, 587) on xpath=/html/body/div[2]/div[2]/div[1]/div[1]/ul/li[1]/span
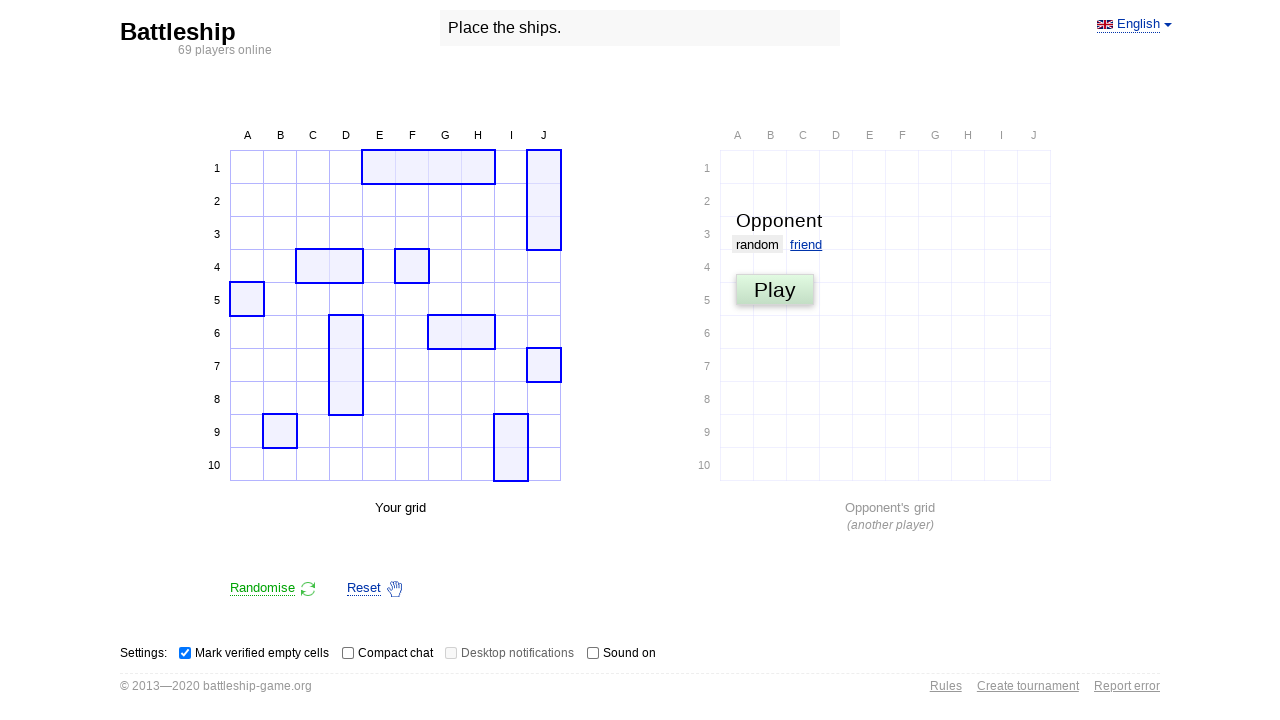

Clicked start button to begin the game at (775, 290) on xpath=/html/body/div[2]/div[2]/div[2]/div[1]/div[3]/div/div[2]
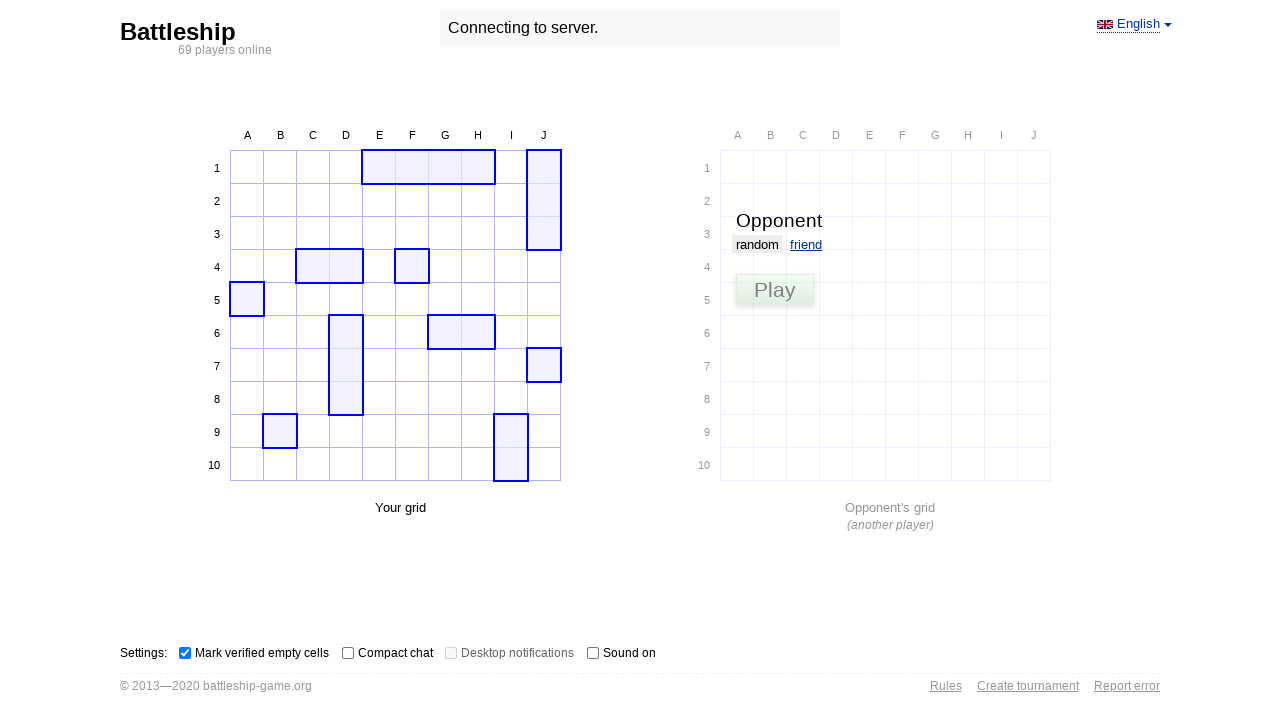

Waited 4 seconds for game to initialize
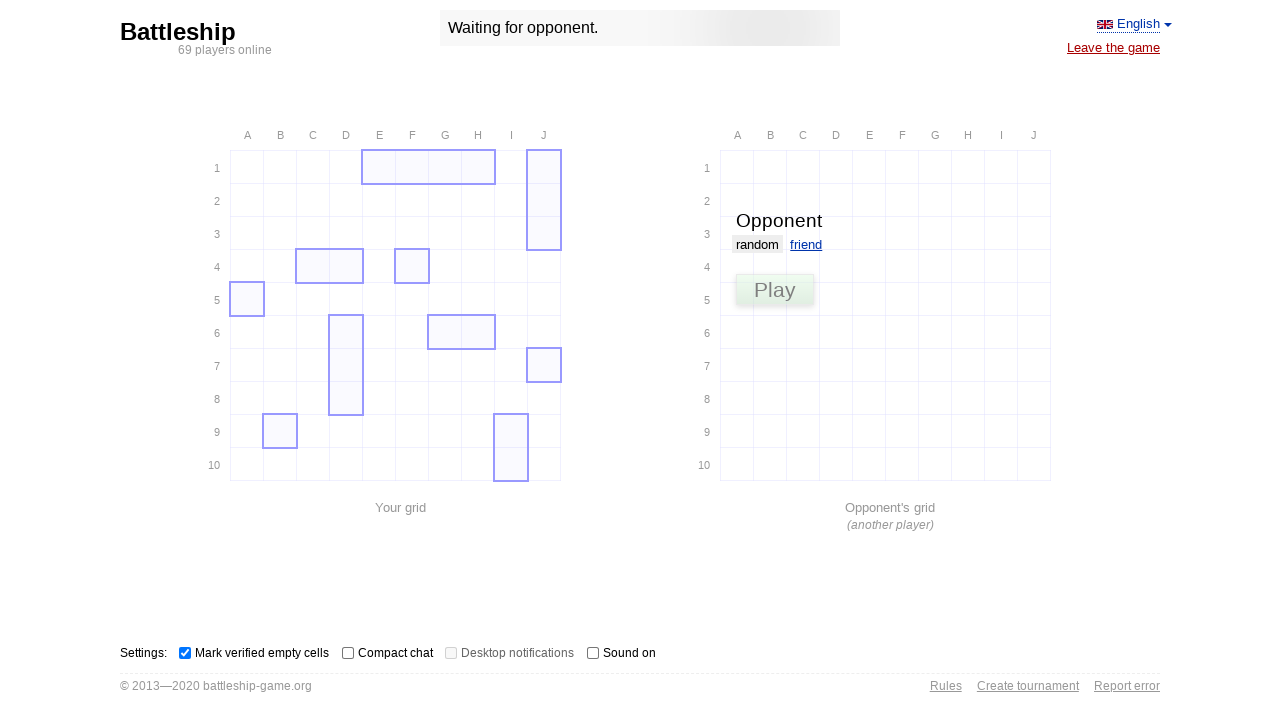

Battlefield loaded and ready for gameplay
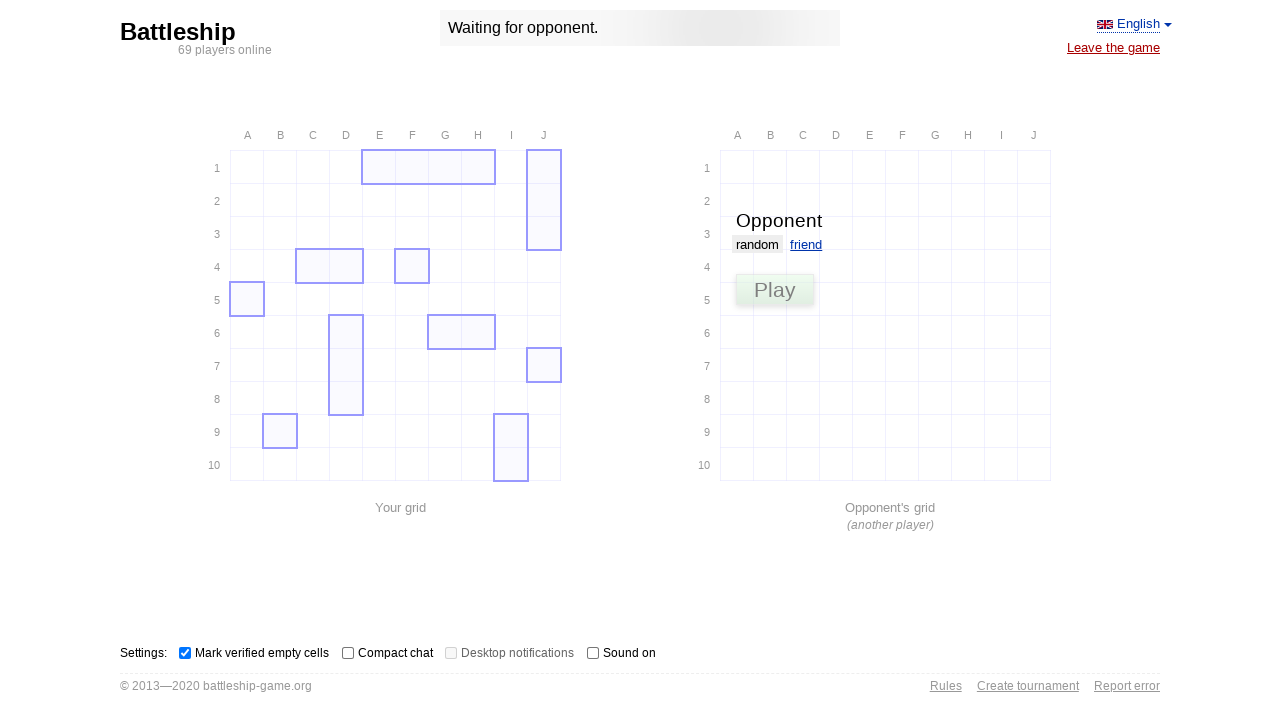

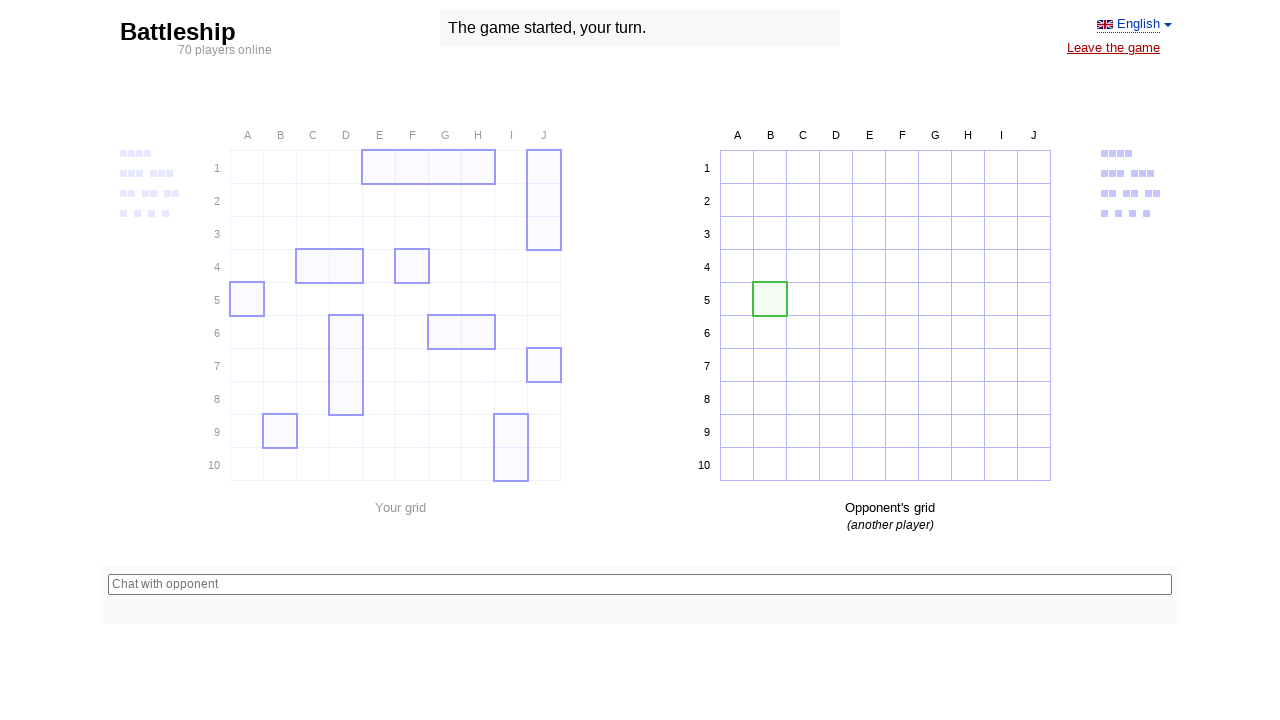